Navigates to a test page and clicks a button to trigger a JavaScript action, then verifies the result element content

Starting URL: https://www.selenium.dev/selenium/web/devToolsRequestInterceptionTest.html

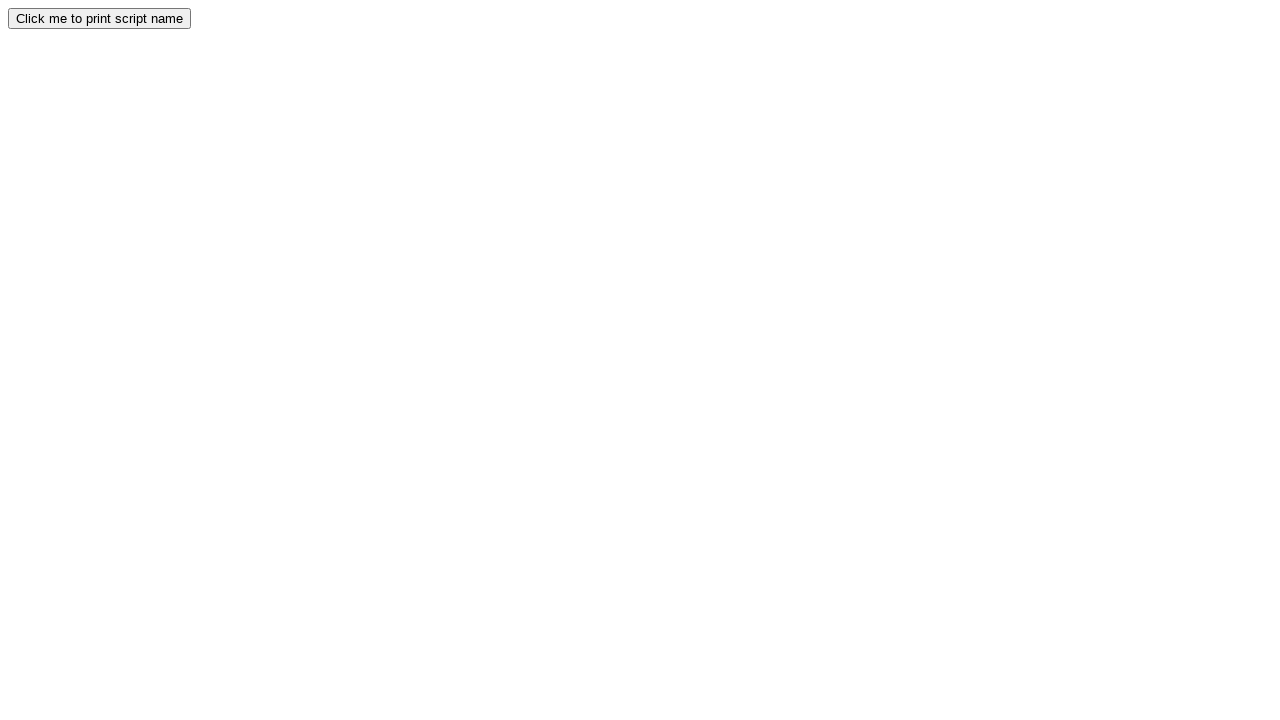

Navigated to devToolsRequestInterceptionTest page
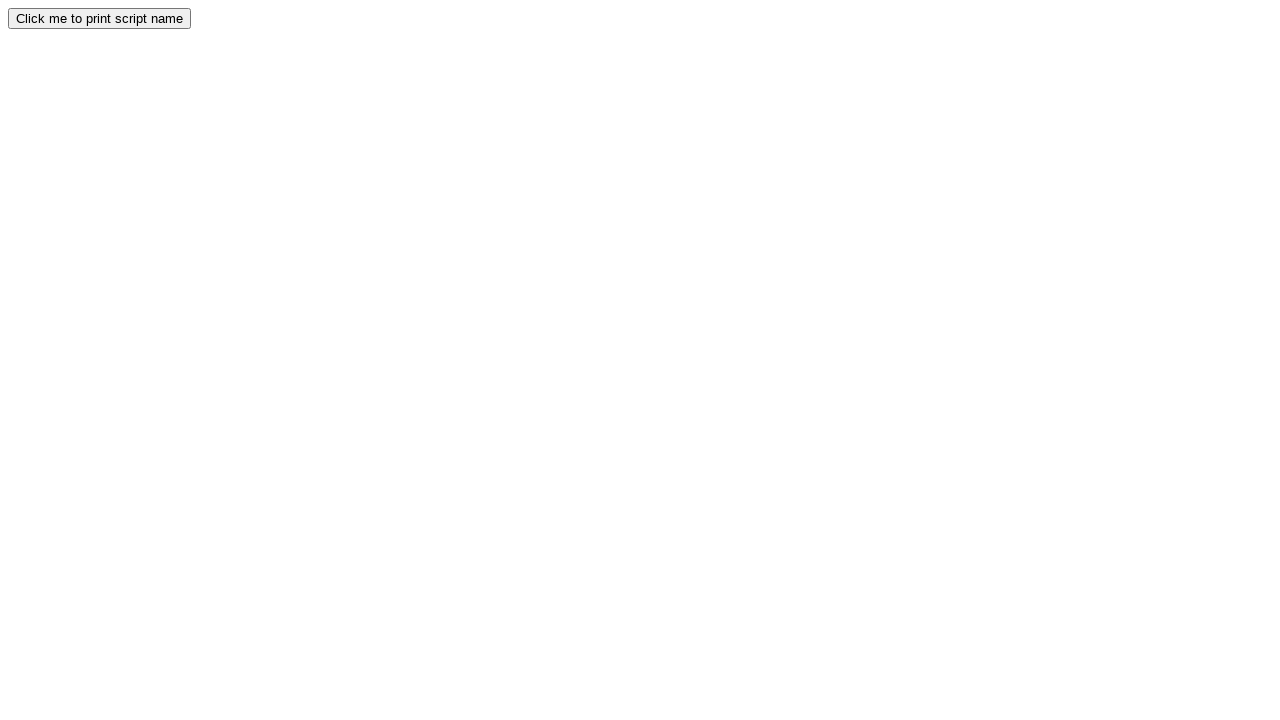

Clicked button to trigger JavaScript action at (100, 18) on button
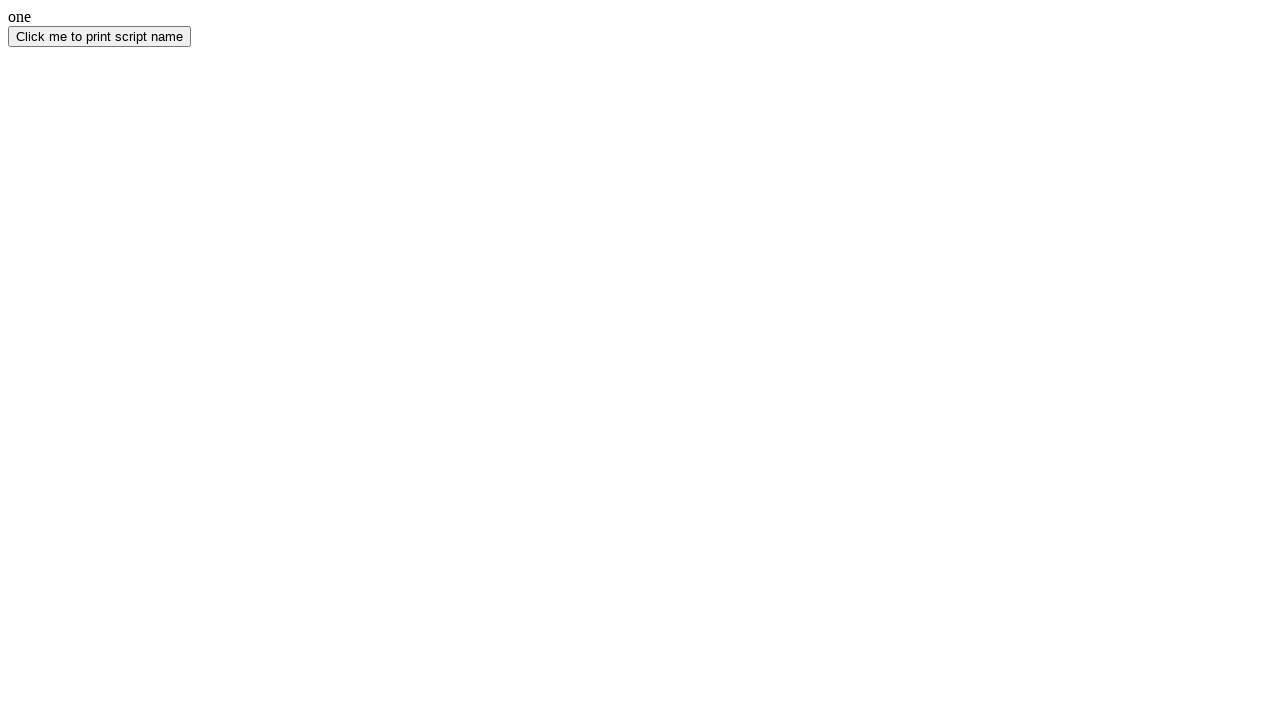

Result element appeared on page
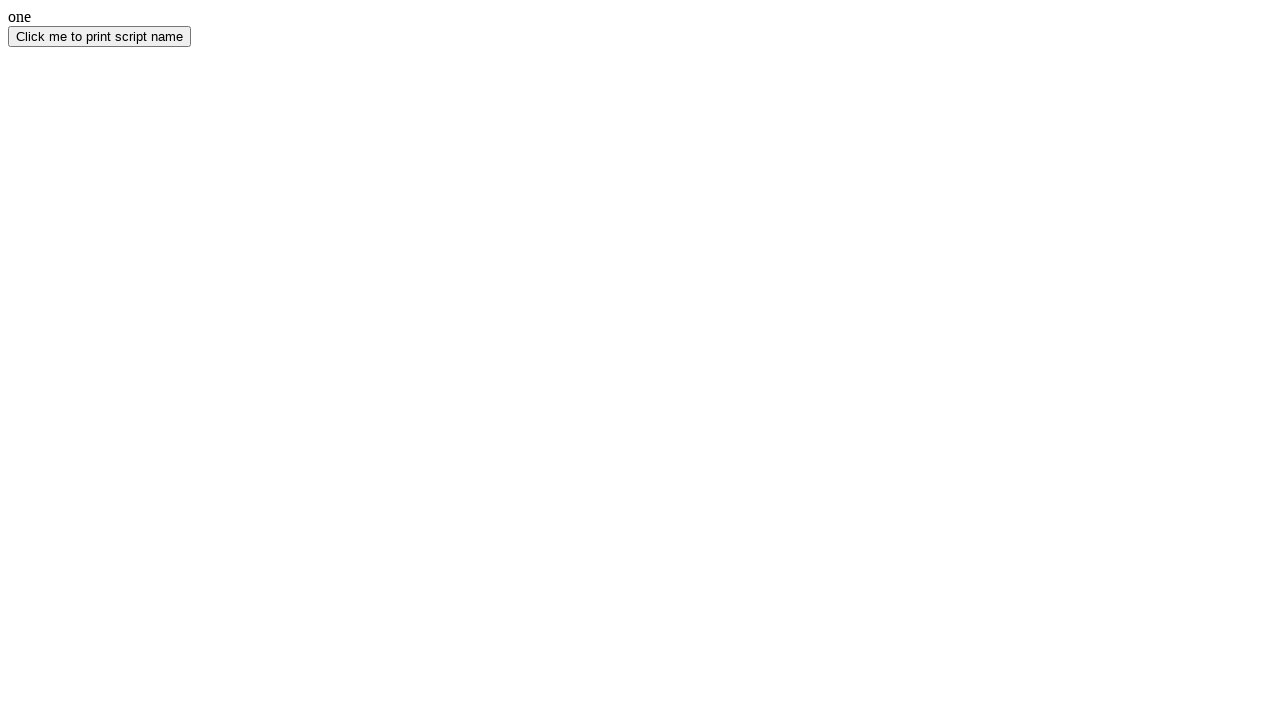

Verified result element content: one
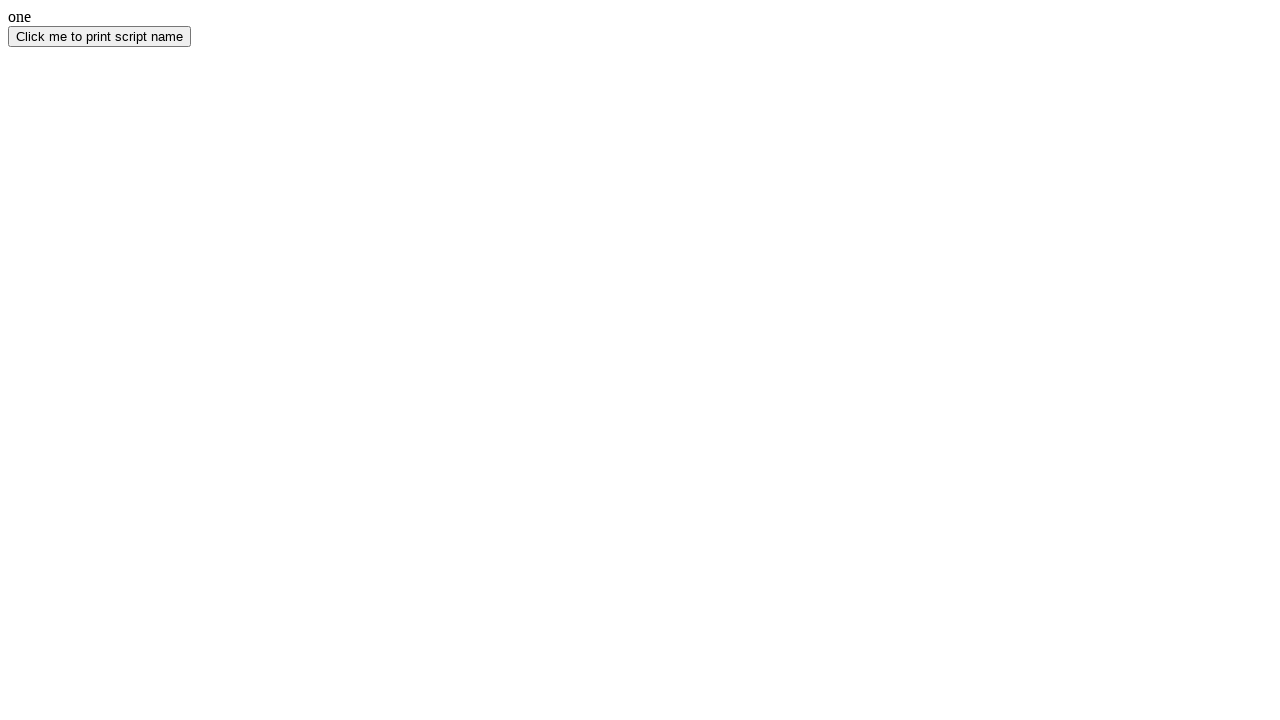

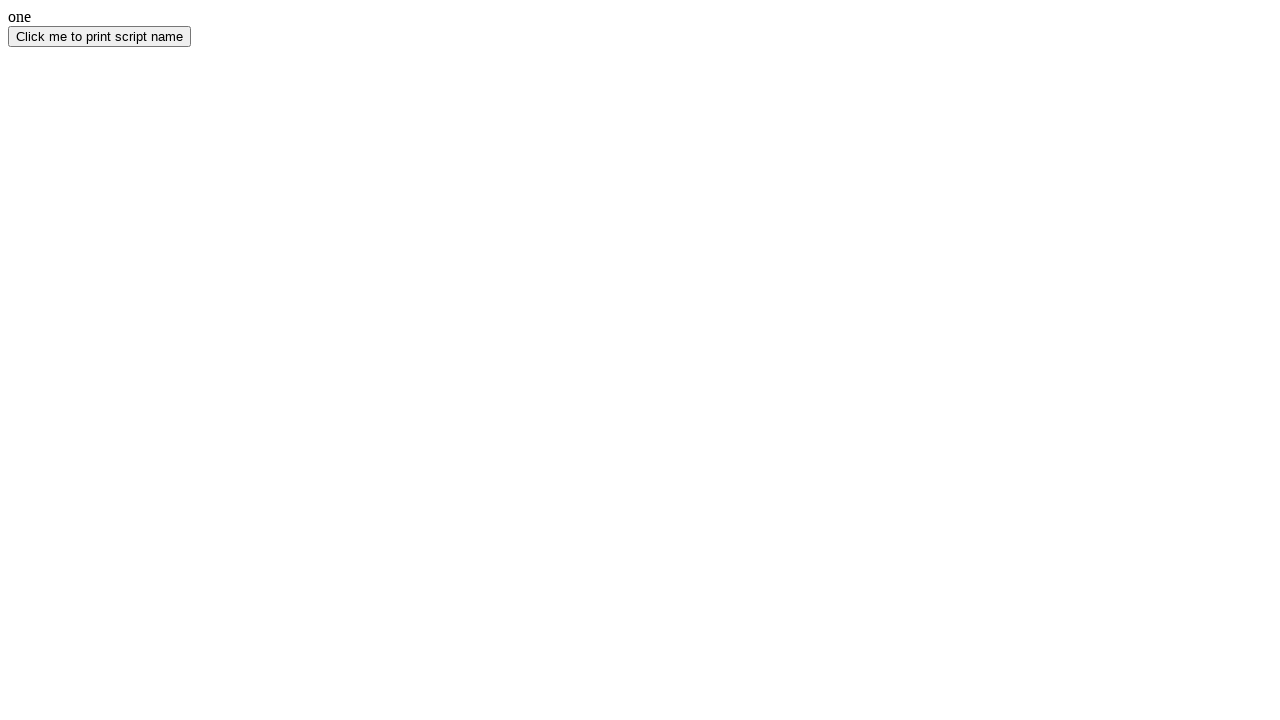